Tests that clicking the "moved" link on demoqa.com returns a 301 status response and displays the appropriate status message

Starting URL: https://demoqa.com/links

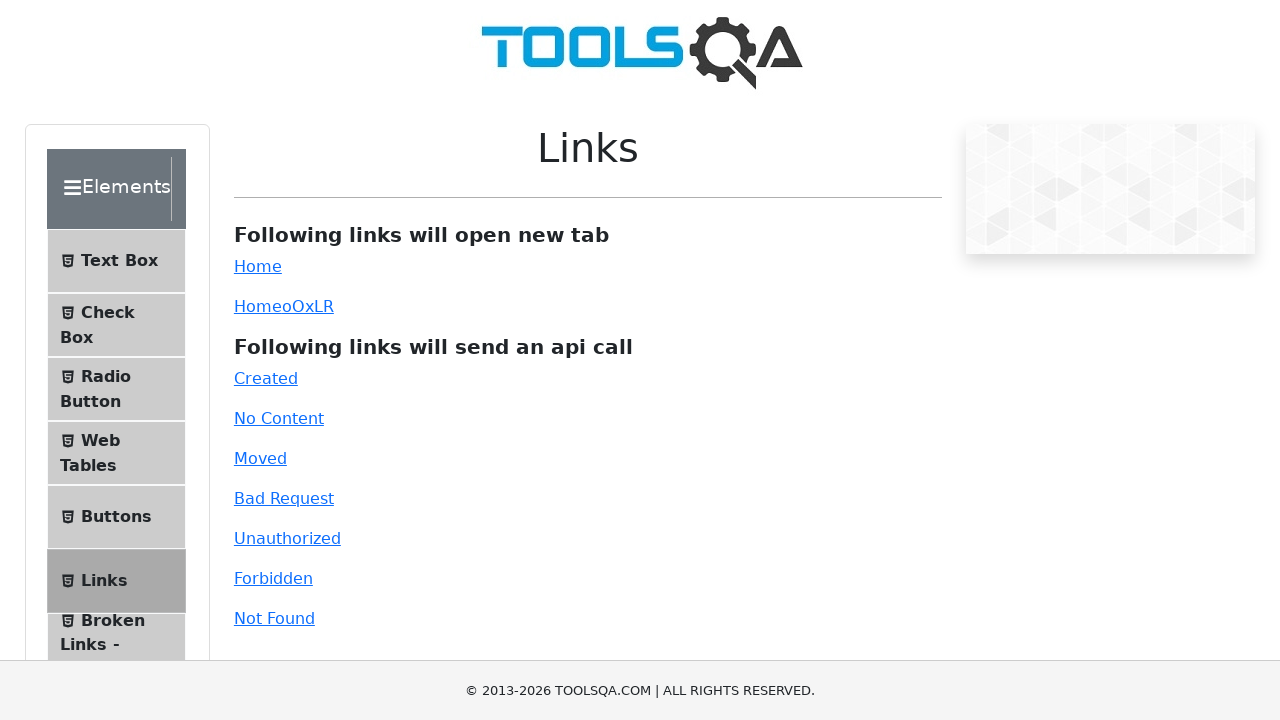

Located the 'moved' link element
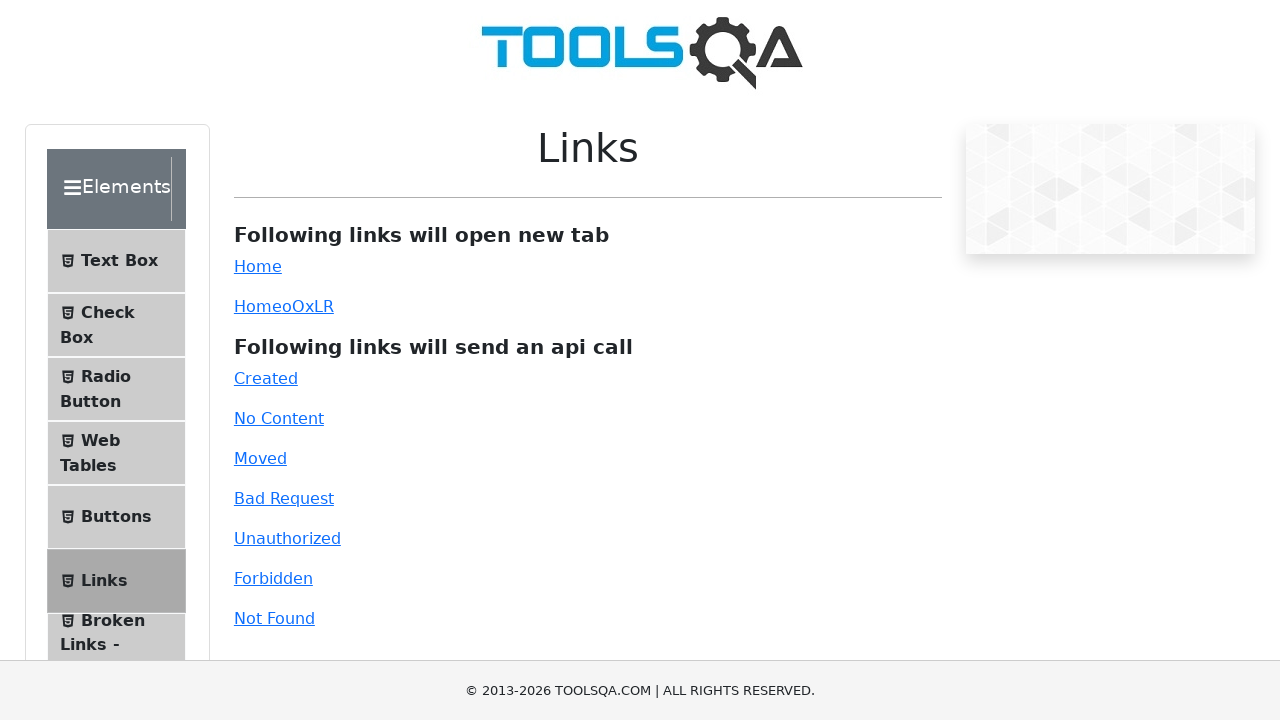

Scrolled the 'moved' link into view
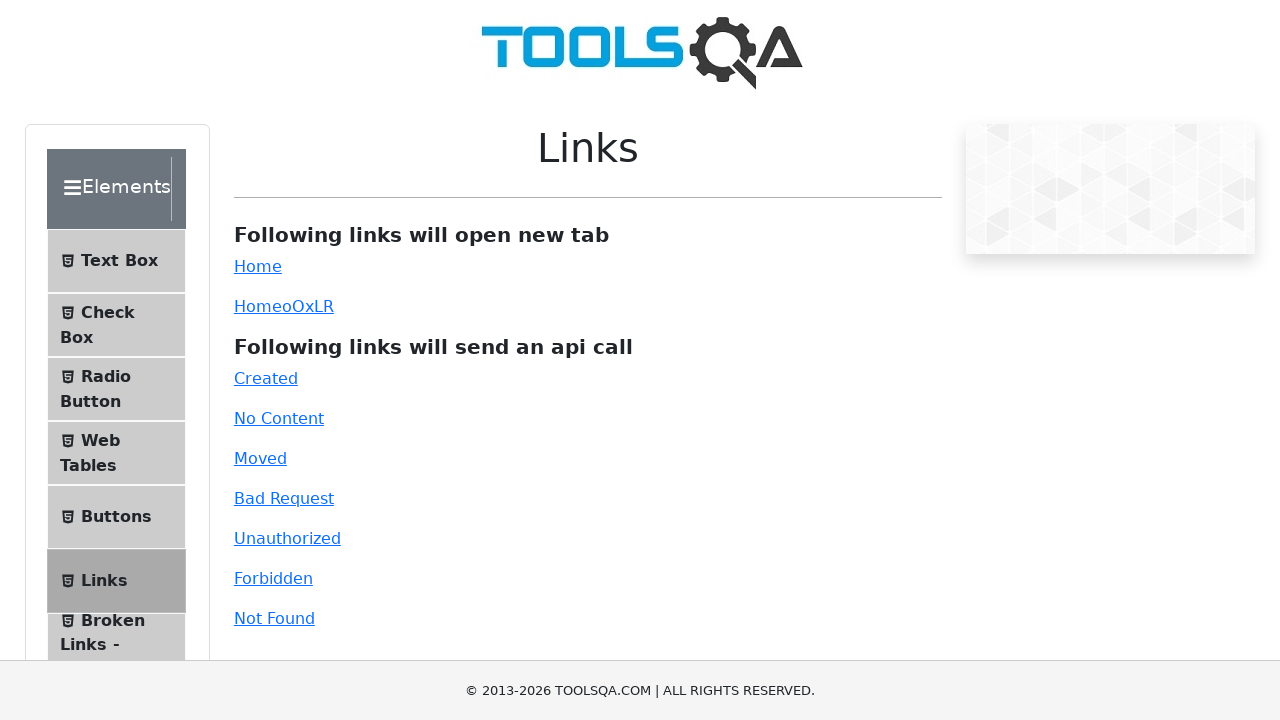

Clicked the 'moved' link at (260, 458) on #moved
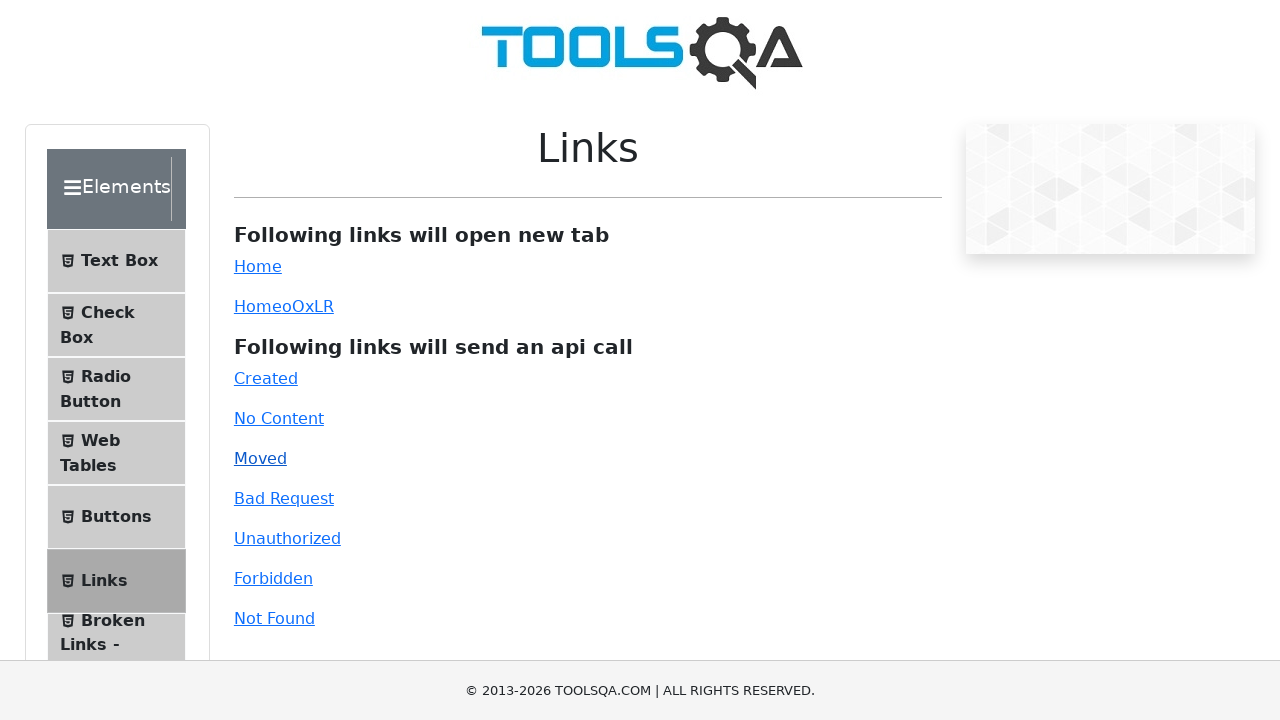

Waited for status response message to become visible
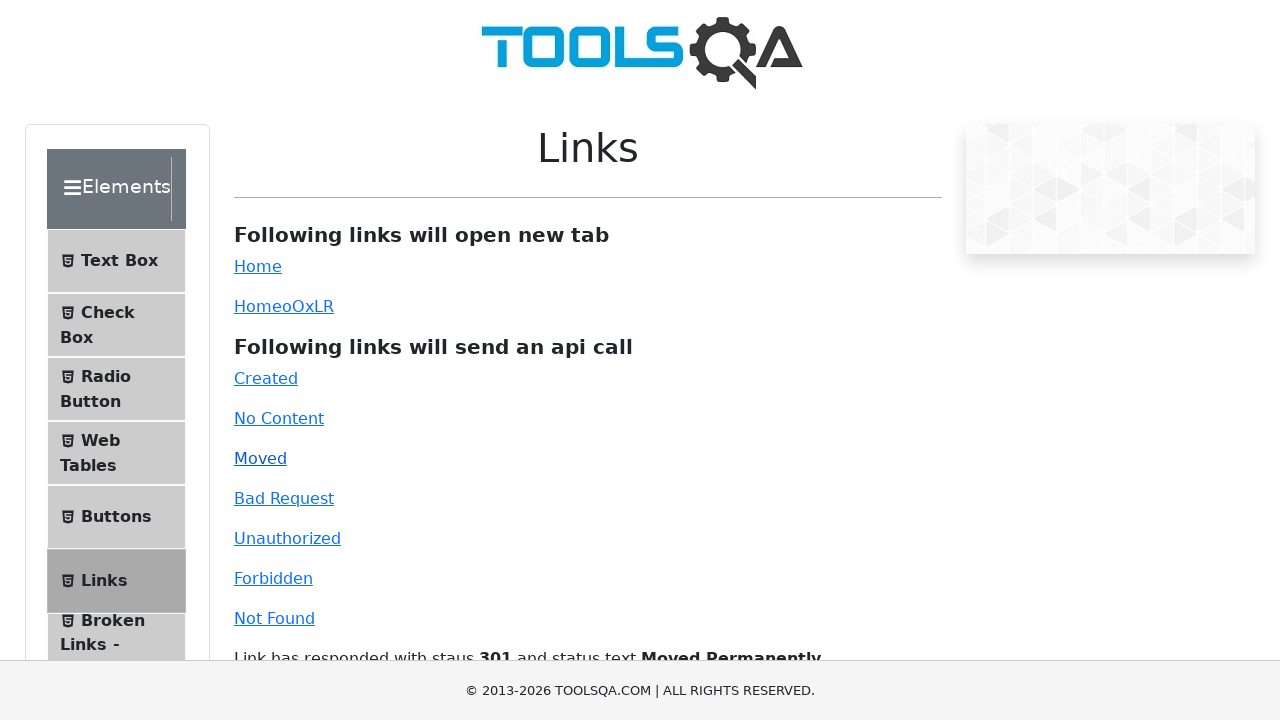

Retrieved text content from status response message
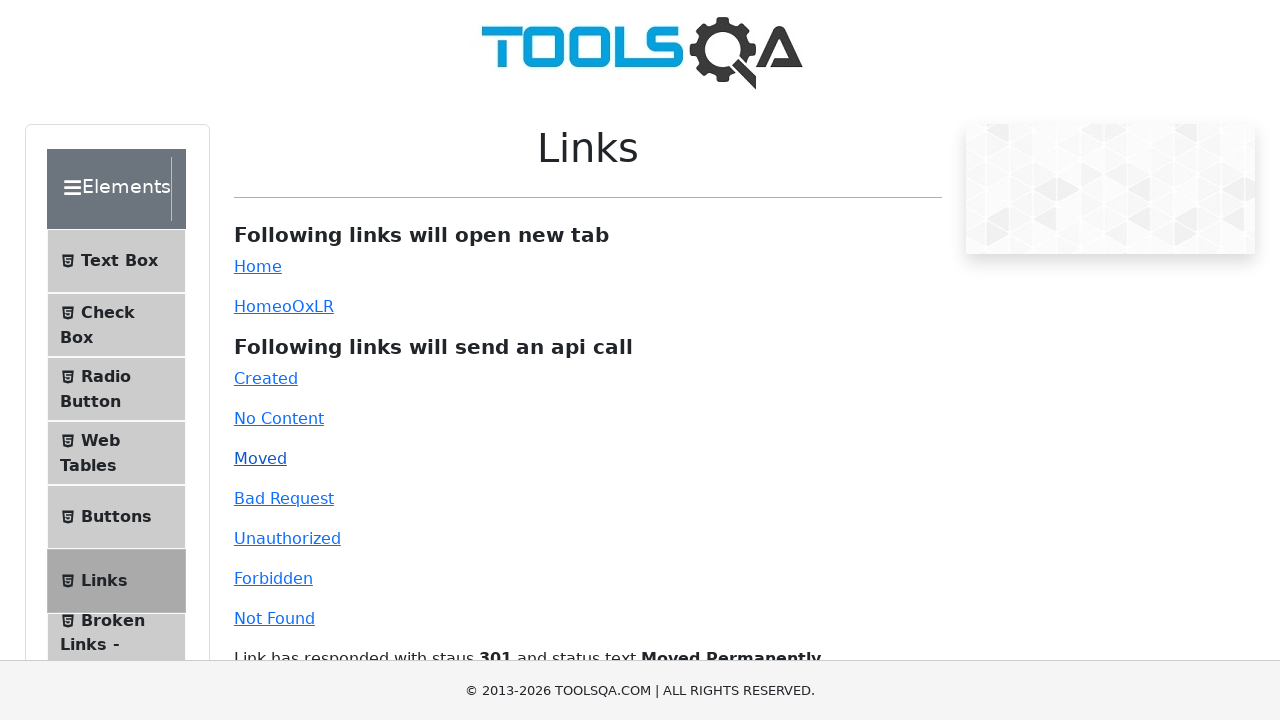

Verified that '301' status code is present in the response message
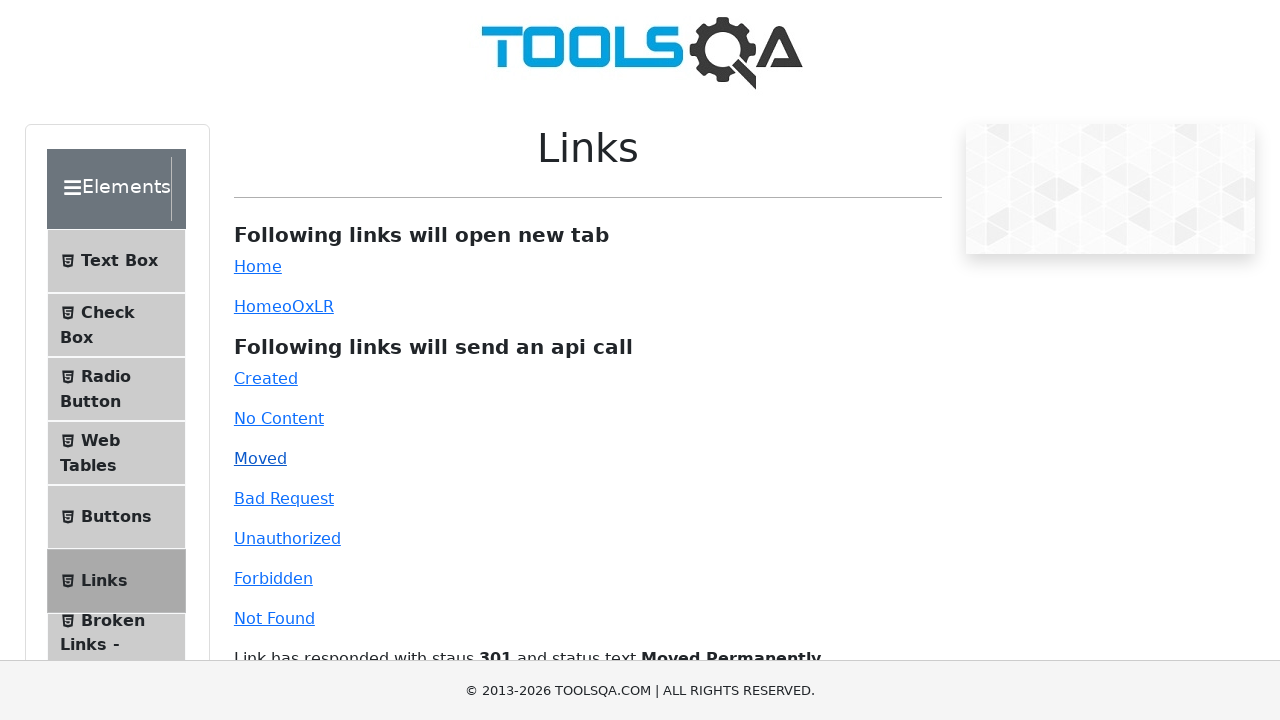

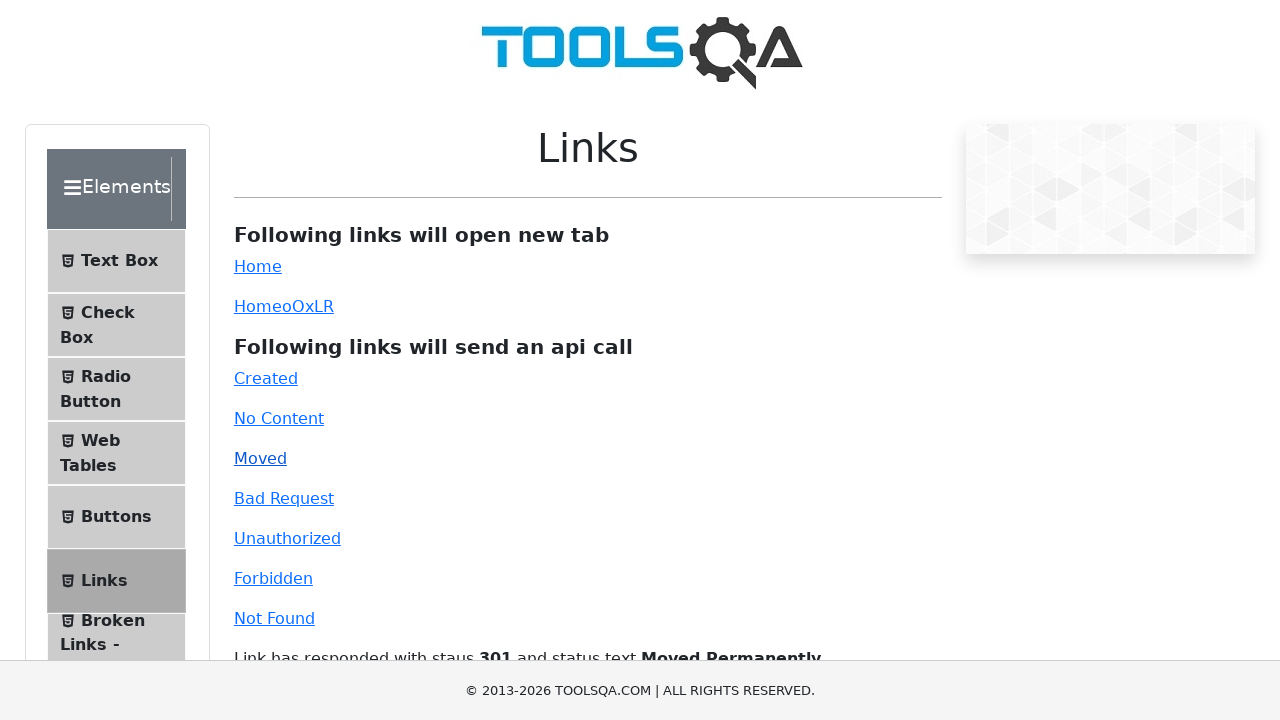